Navigates to kalaloka.com and verifies the page loads by checking the title

Starting URL: https://kalaloka.com

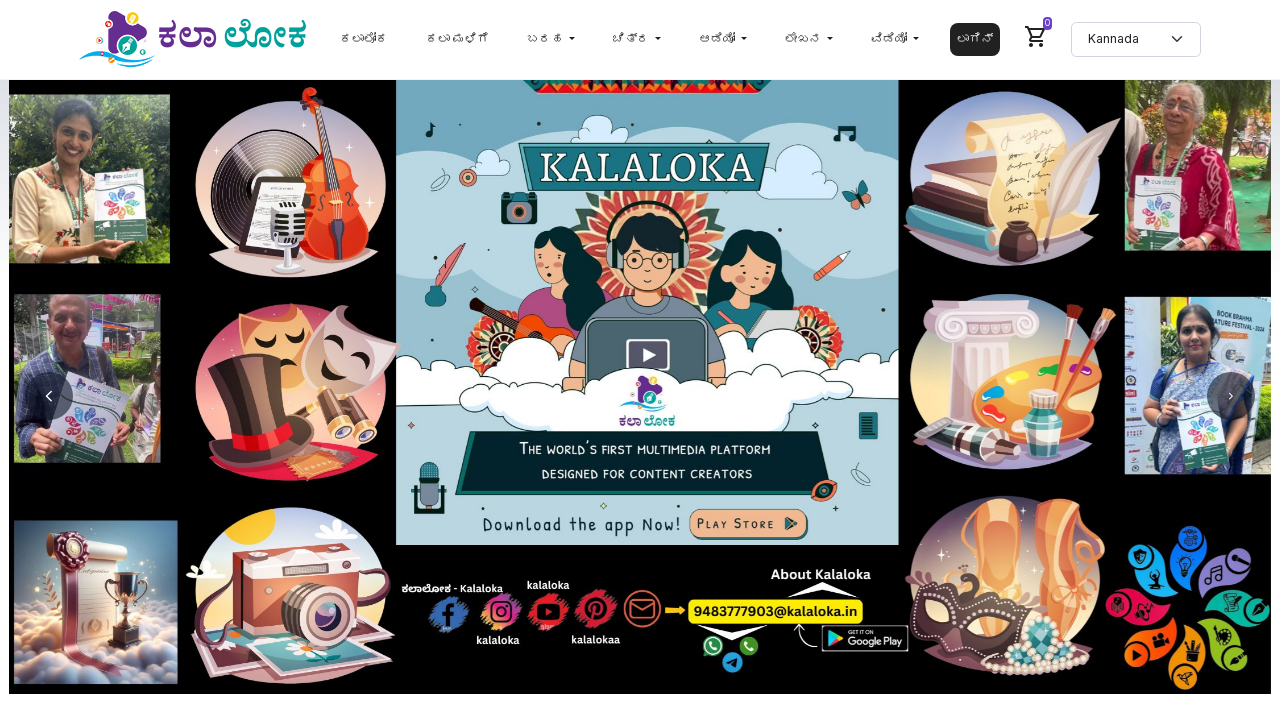

Waited for page to reach domcontentloaded state
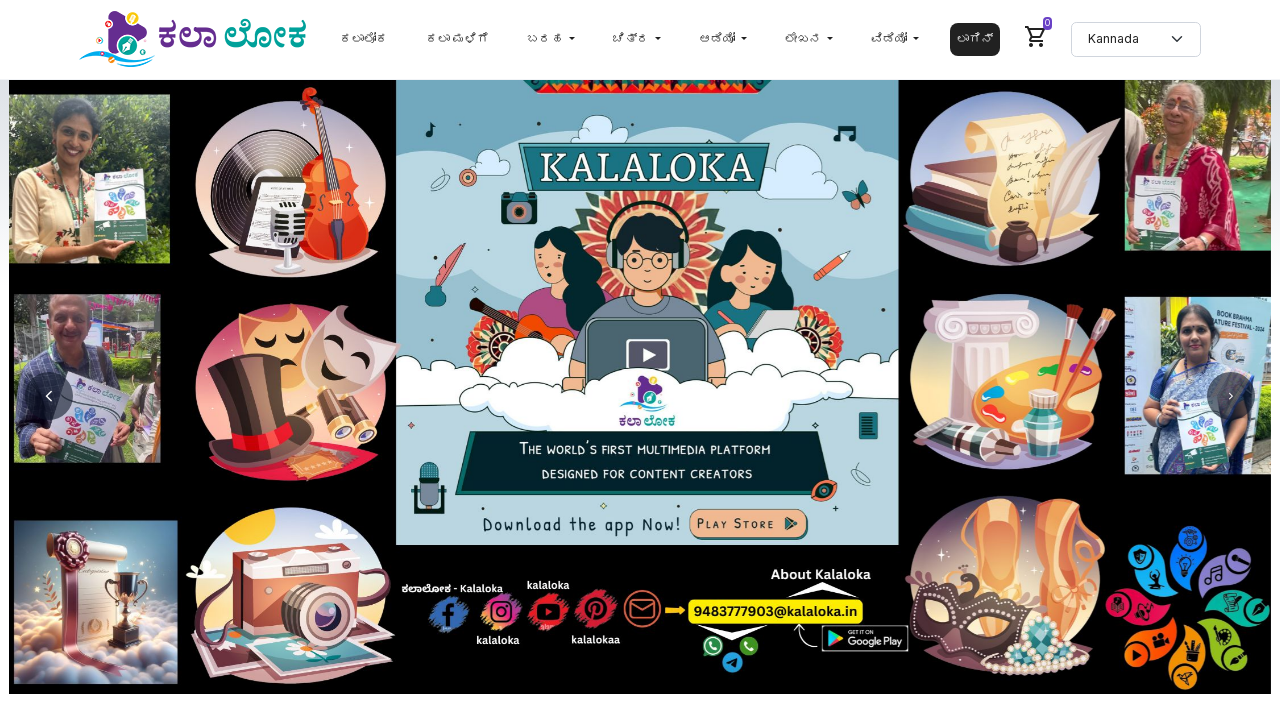

Retrieved page title: KalaLoka : Publish Your Passion
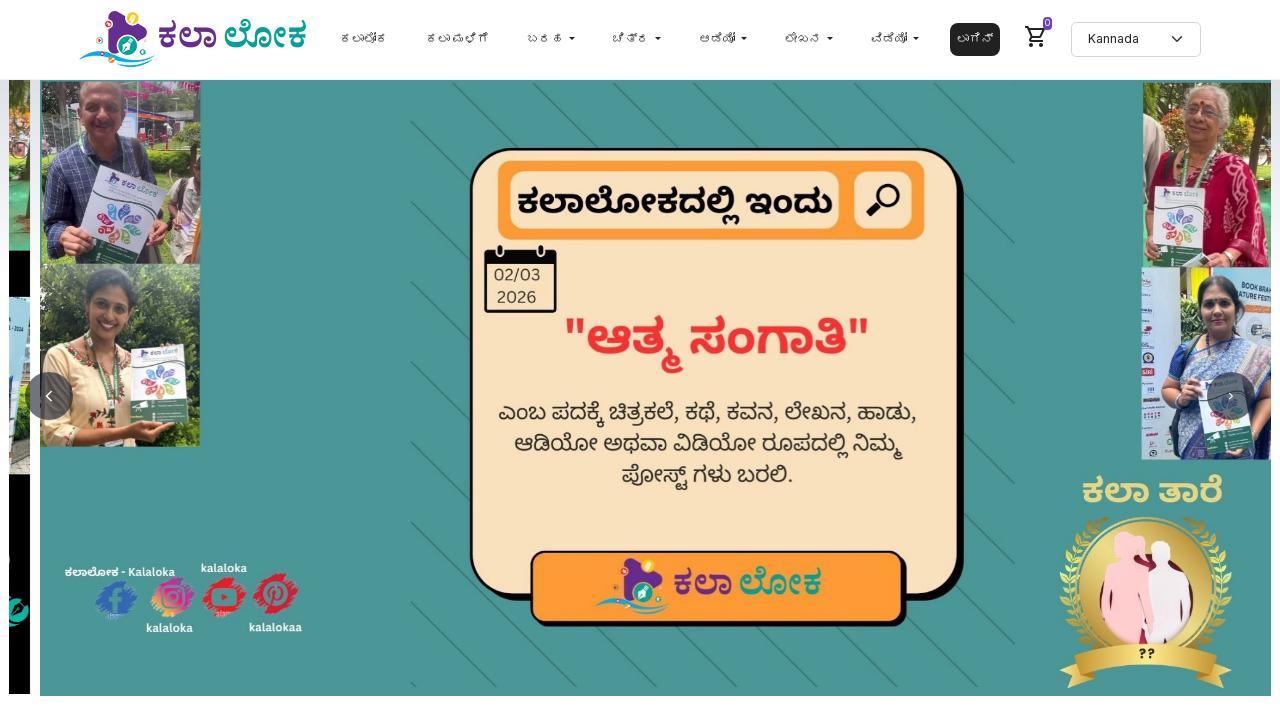

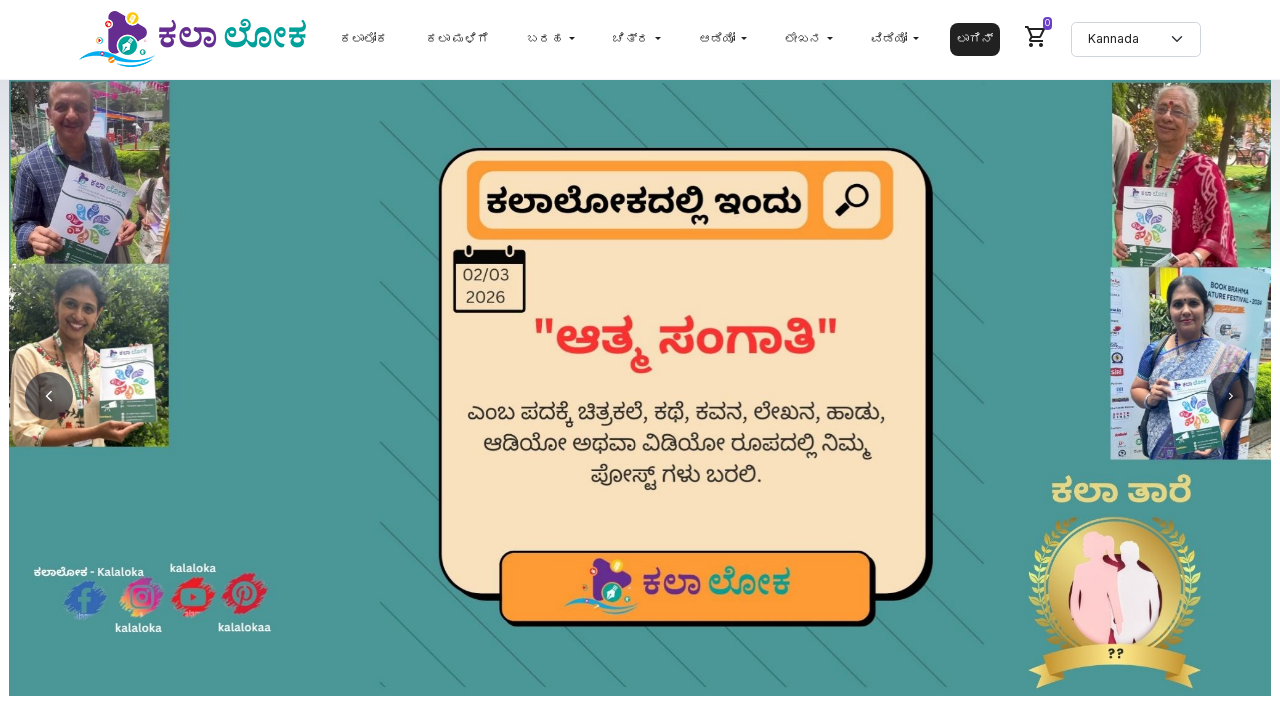